Tests opting out of A/B tests by adding an opt-out cookie after visiting the page, then refreshing to verify the opt-out worked by checking the heading text changes to "No A/B Test".

Starting URL: http://the-internet.herokuapp.com/abtest

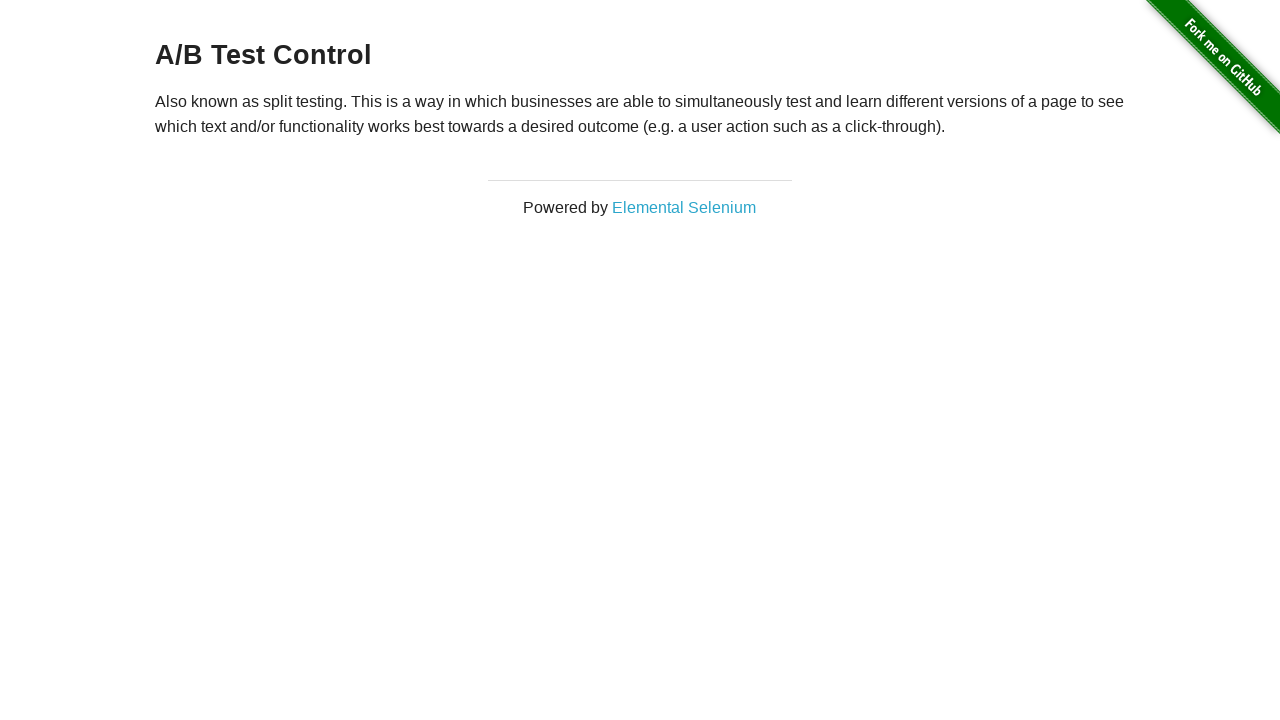

Navigated to A/B test page
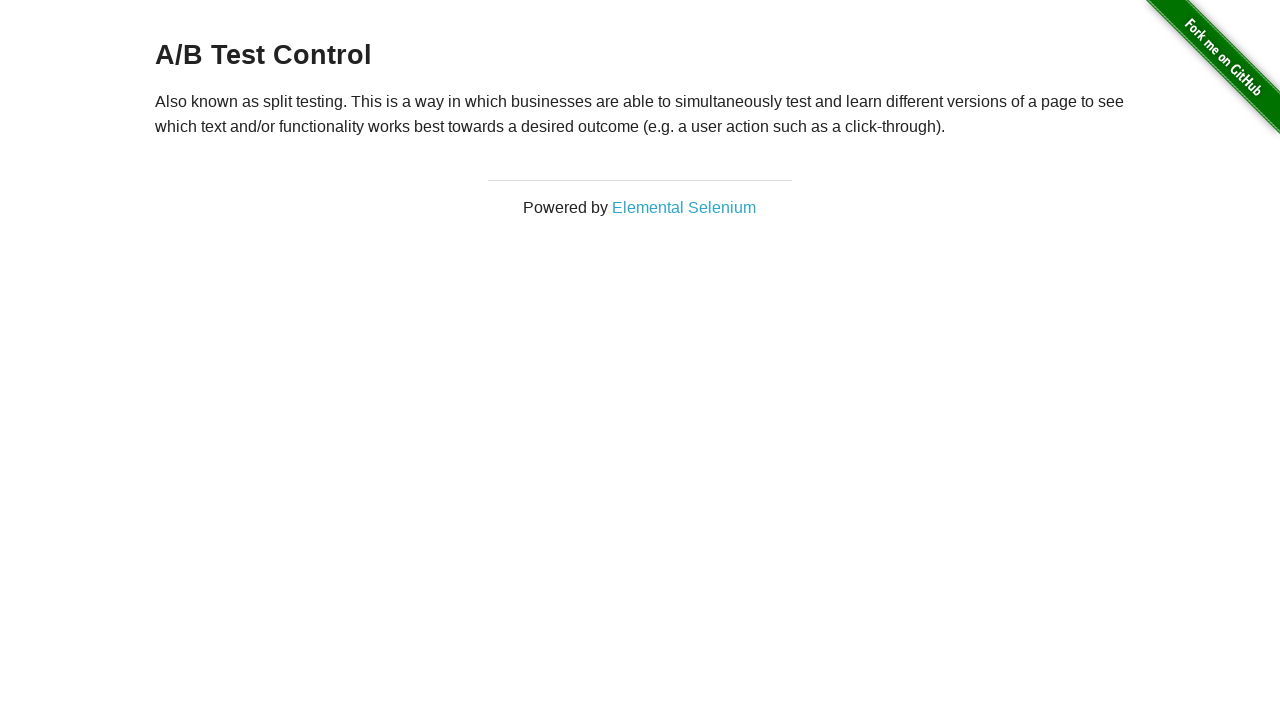

Located h3 heading element
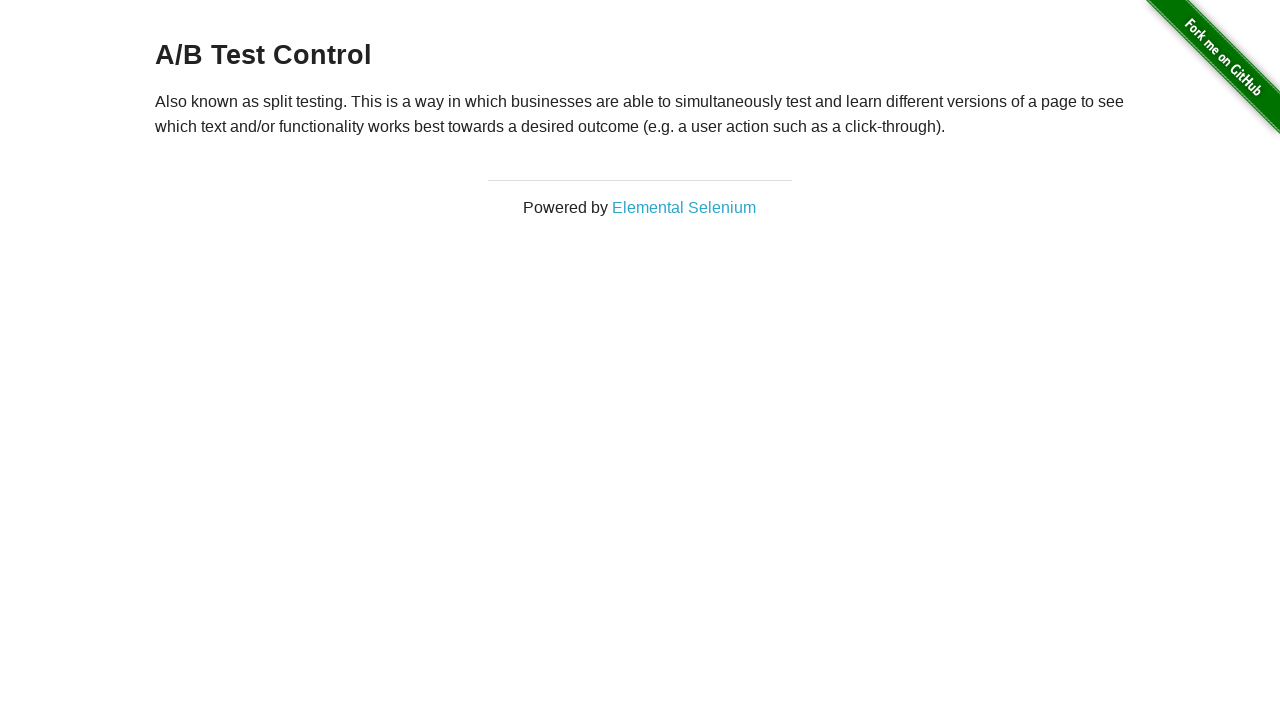

Retrieved heading text: 'A/B Test Control'
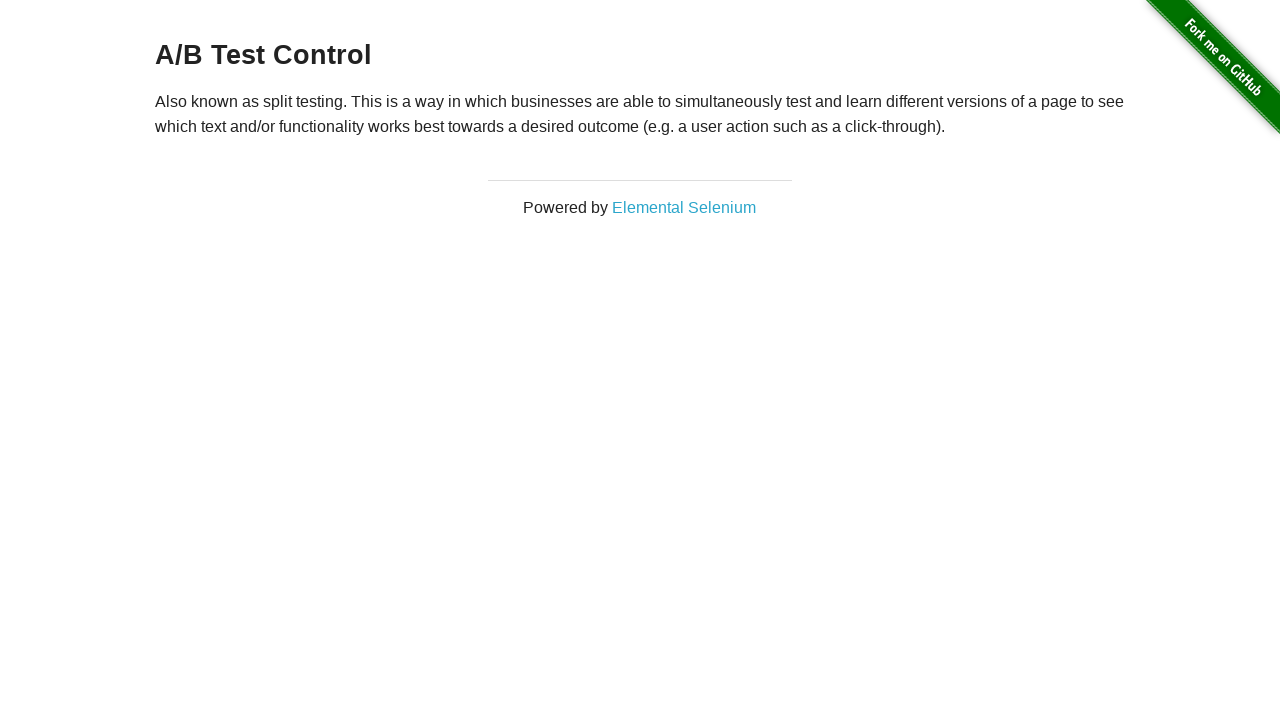

Added optimizelyOptOut cookie to opt out of A/B test
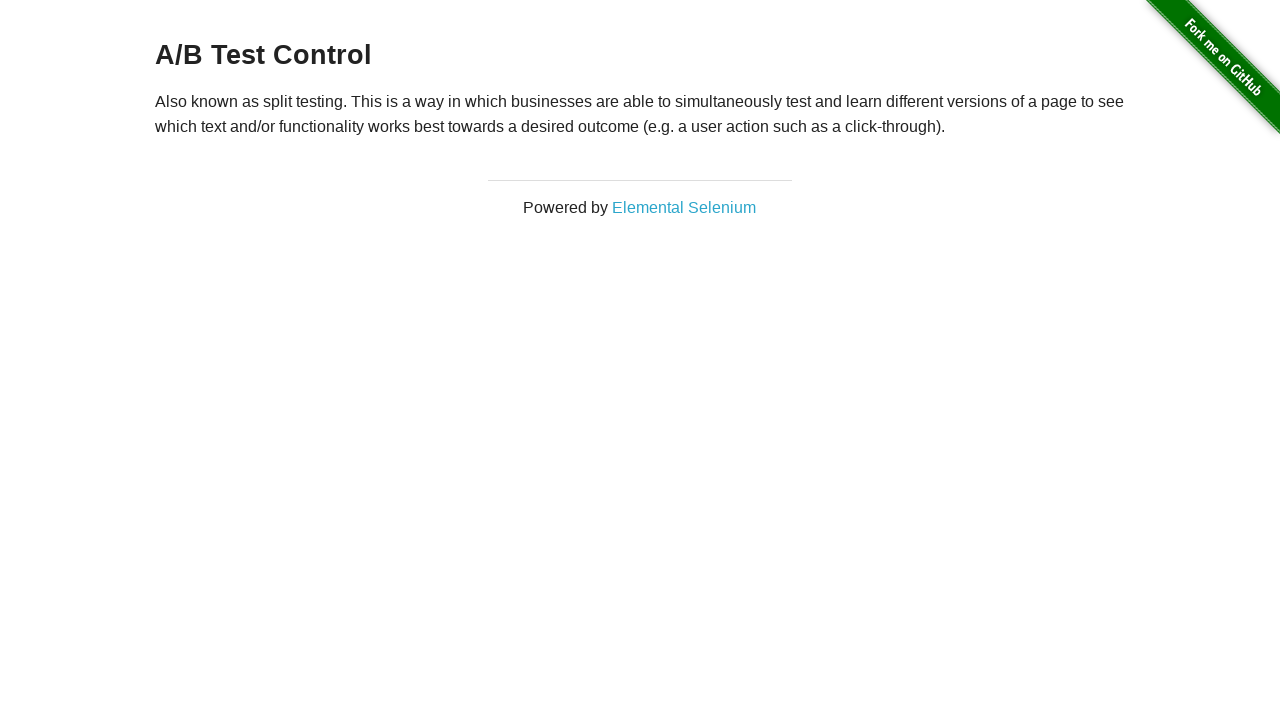

Reloaded page to apply opt-out cookie
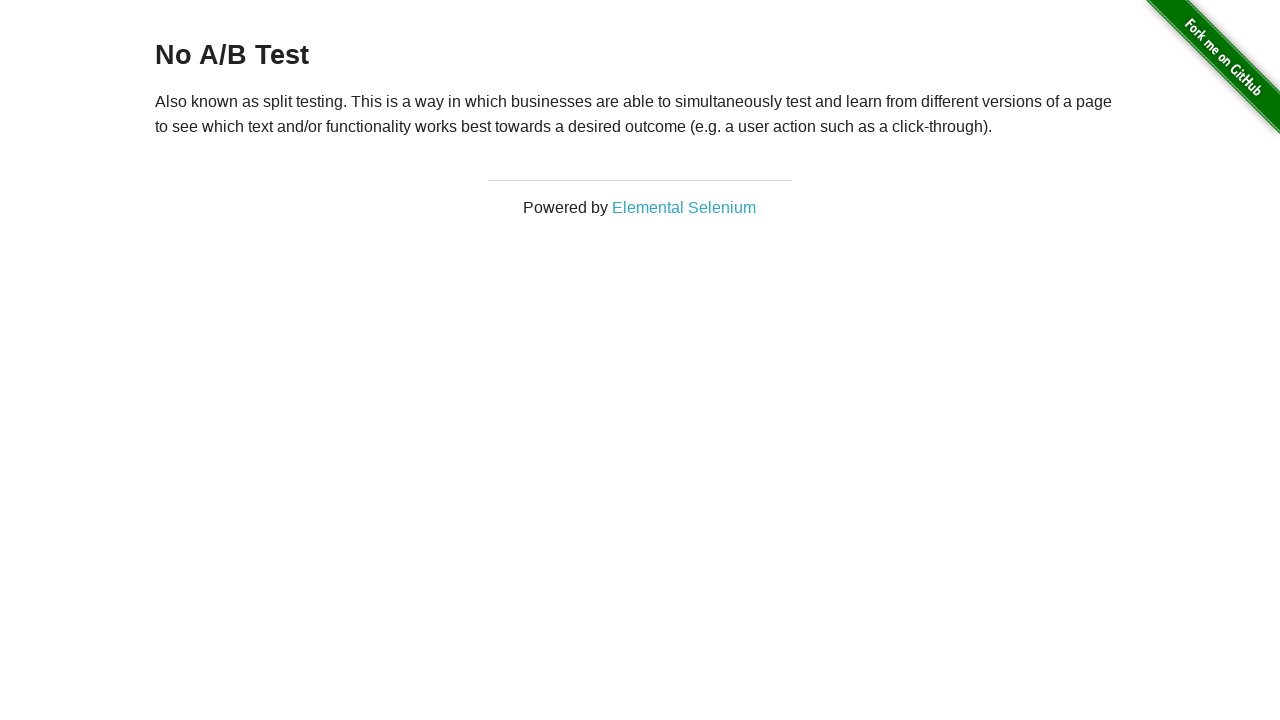

Waited for h3 heading to be visible
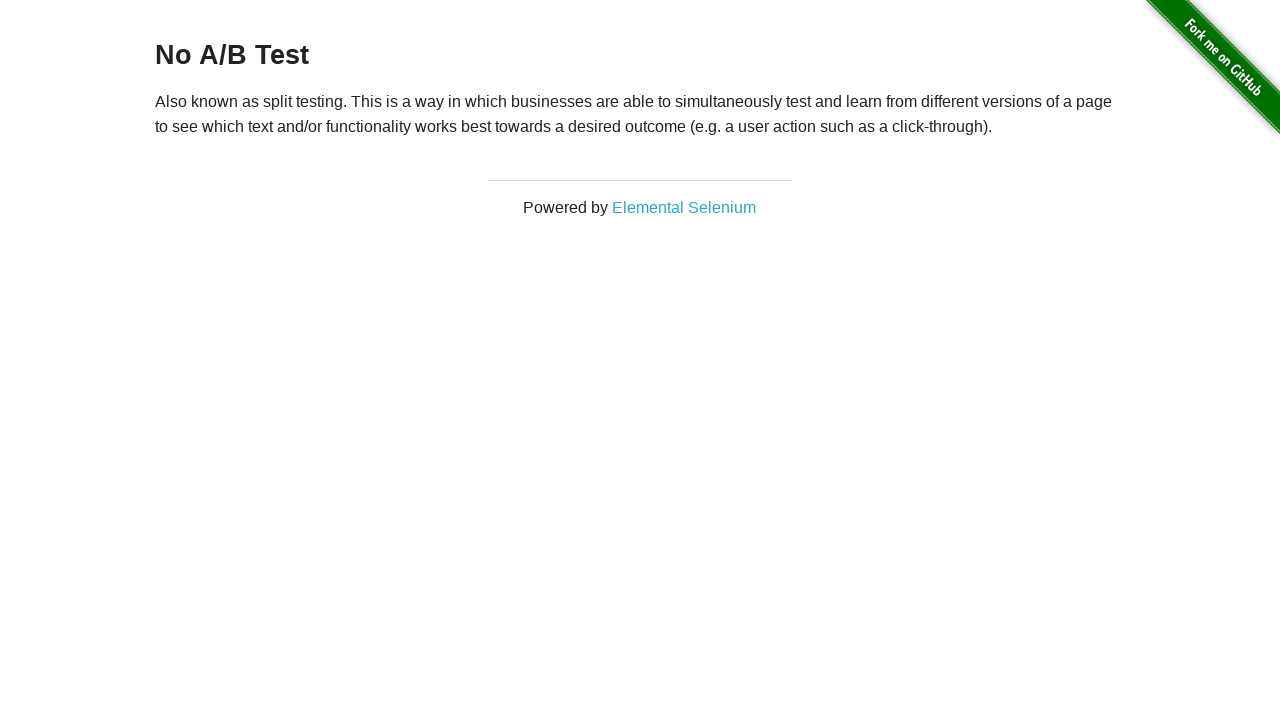

Verified final heading text: 'No A/B Test' - opt-out successful
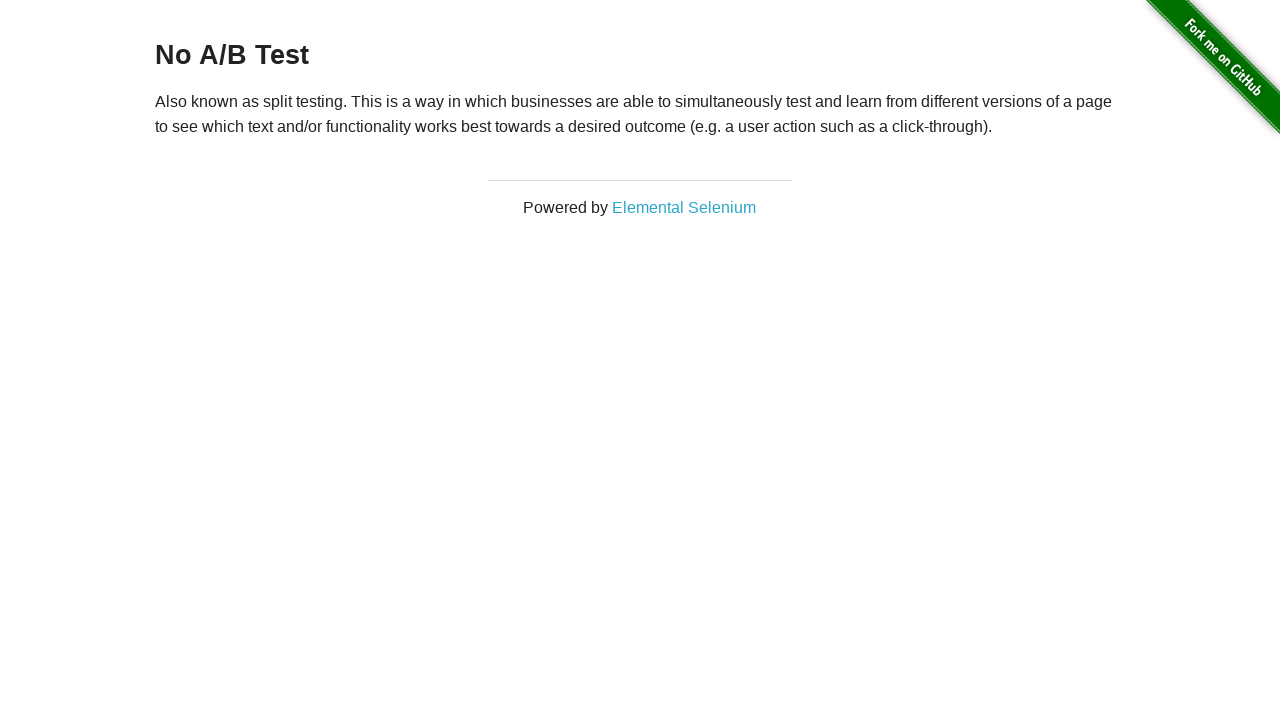

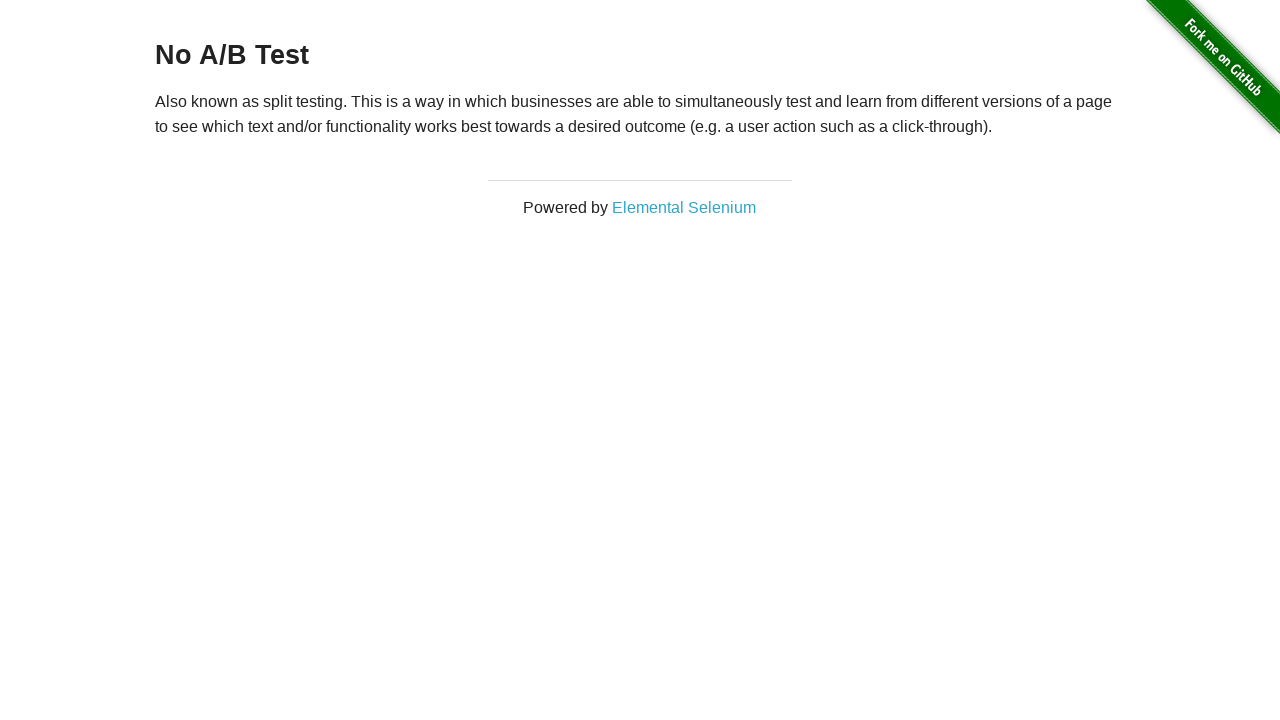